Tests social media icon functionality by hovering and clicking on the Facebook logo

Starting URL: https://www.digitalunite.com/practice-webform-learners

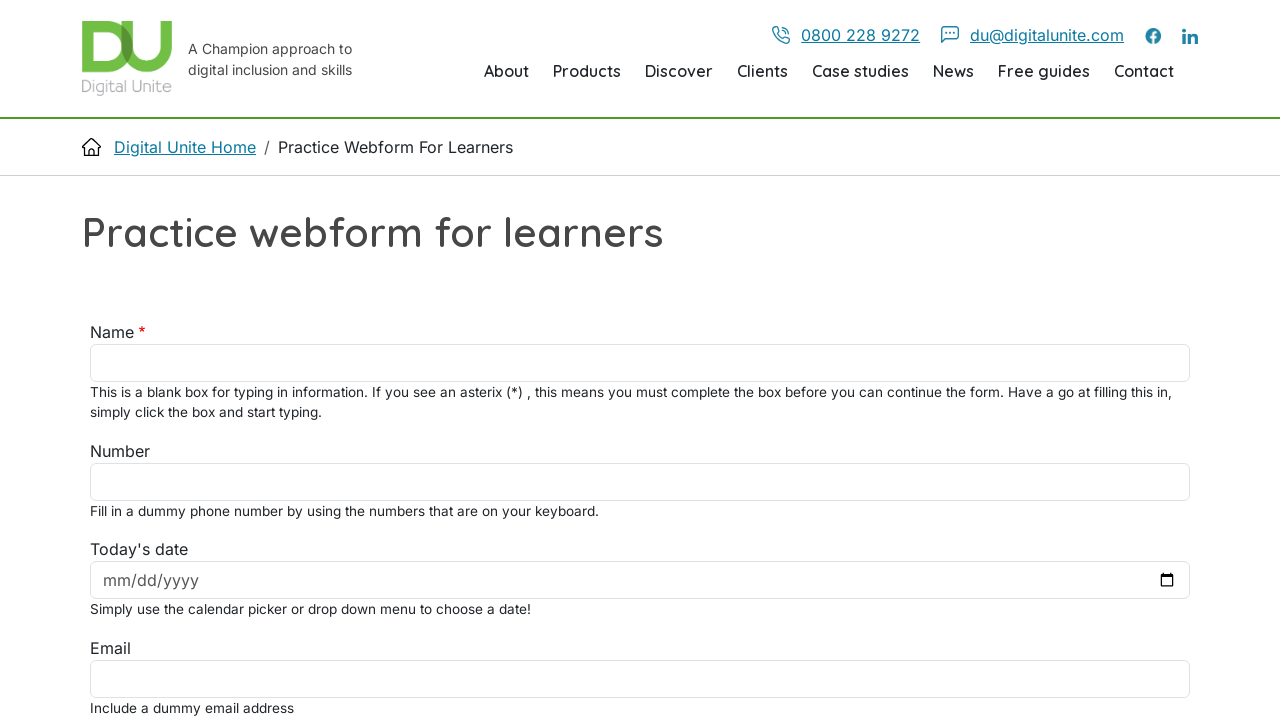

Located Facebook logo icon
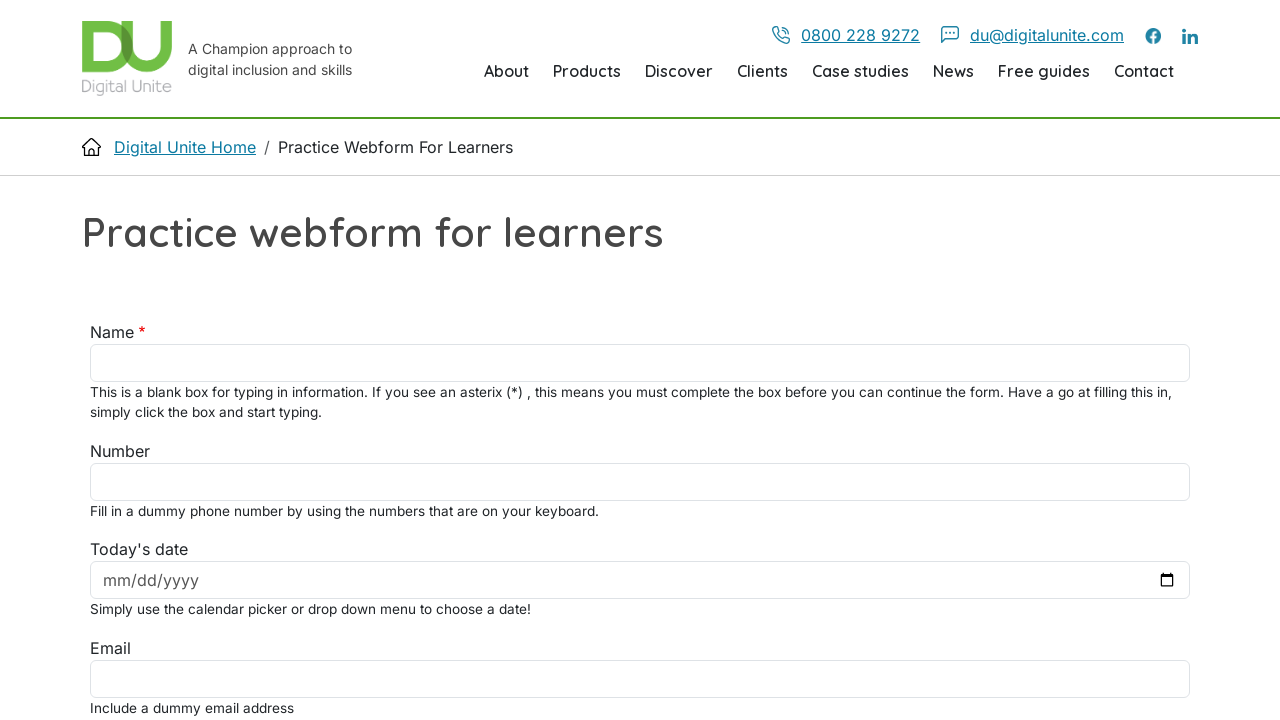

Clicked Facebook logo icon at (1153, 36) on xpath=//img[@alt='Facebook logo']
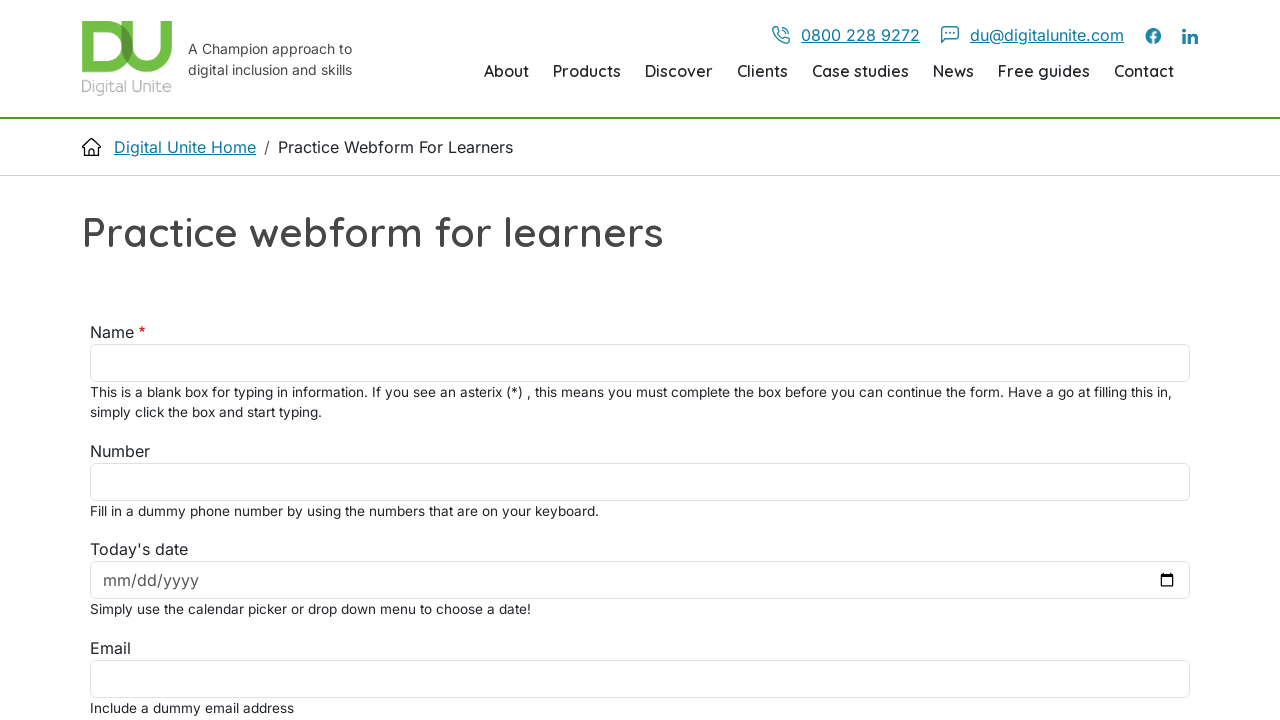

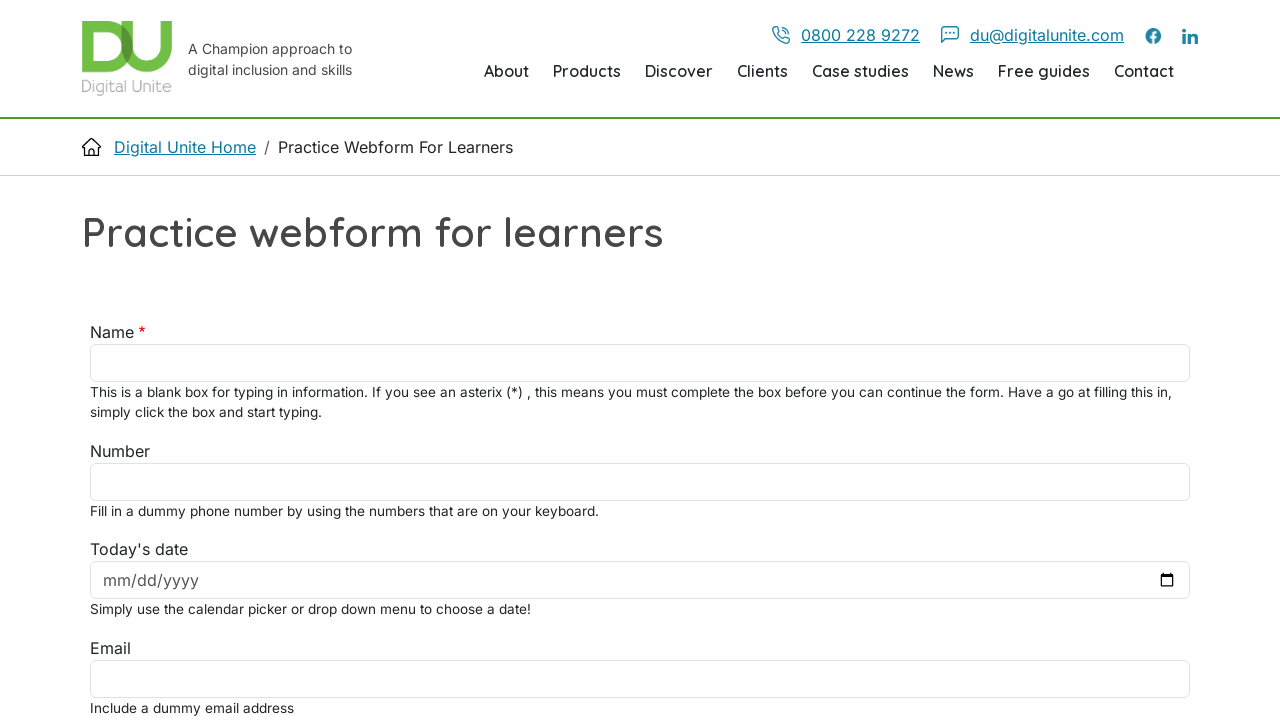